Tests iframe handling on demoqa.com by navigating to the Frames section, switching between two iframes, reading content from the first frame, and scrolling within the second frame.

Starting URL: https://demoqa.com/

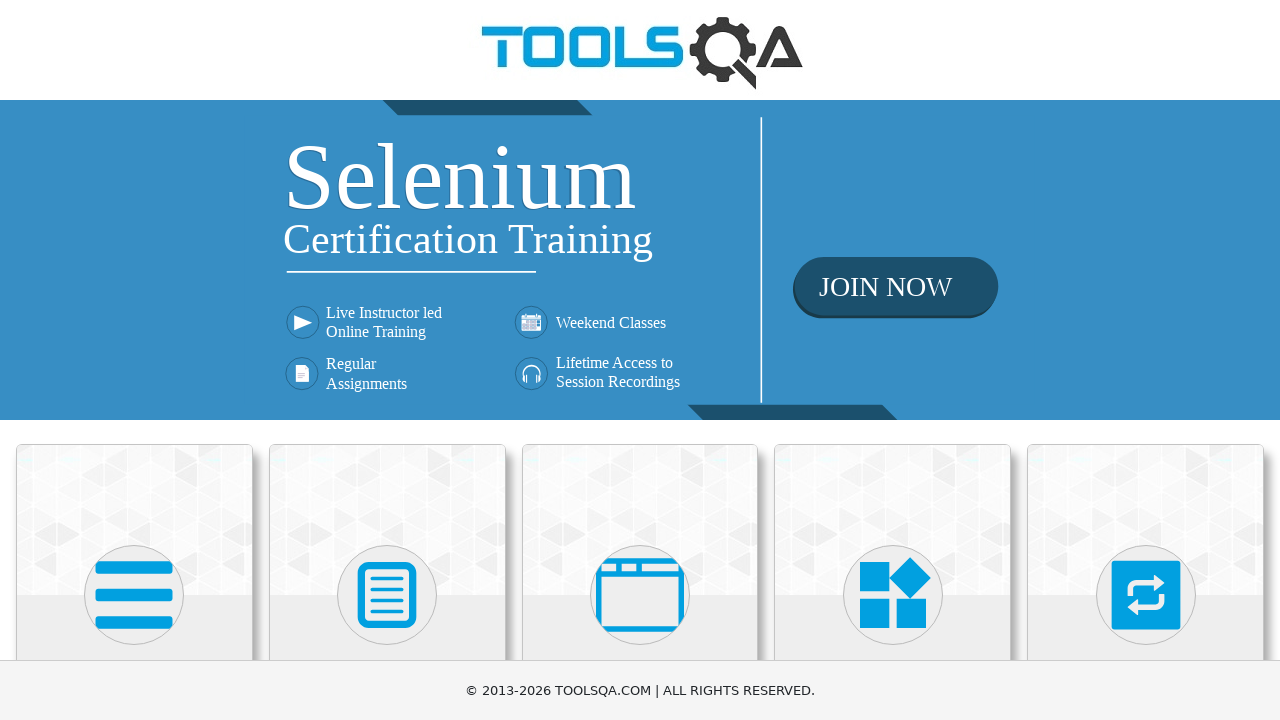

Clicked on 'Alerts, Frame & Windows' card on homepage at (640, 360) on text=Alerts, Frame & Windows
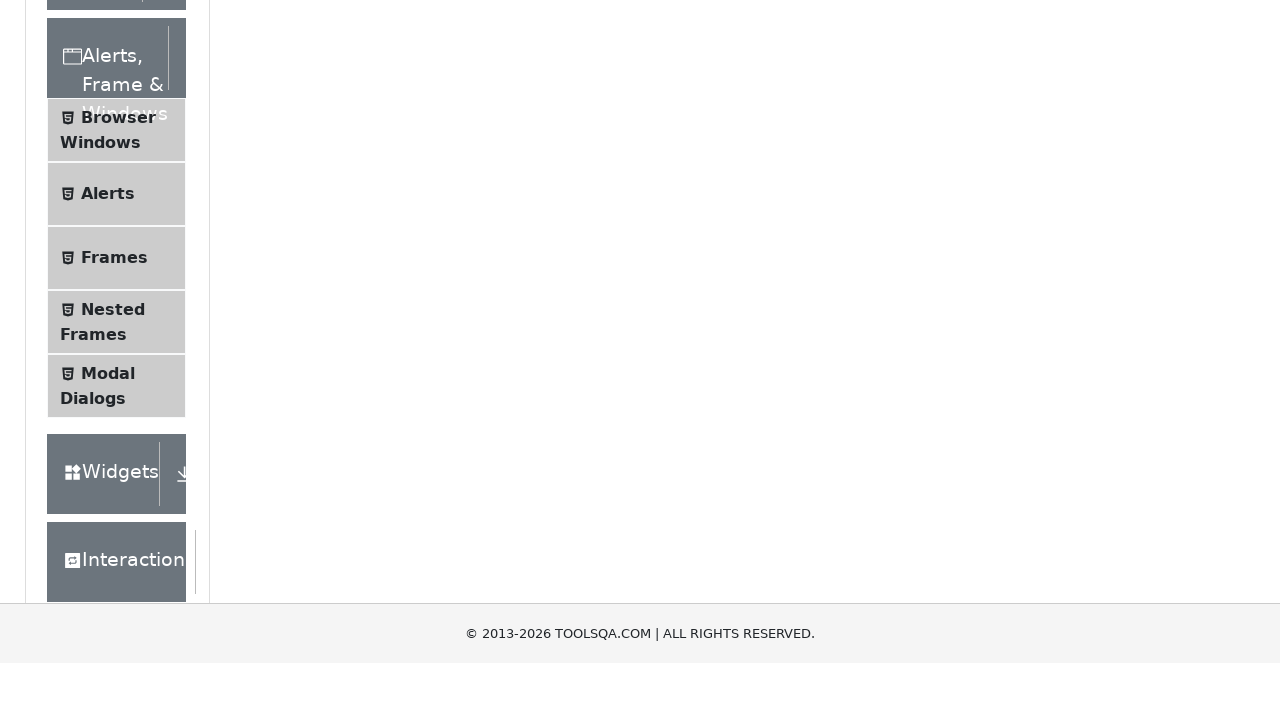

Clicked on 'Frames' submenu item at (114, 565) on text=Frames
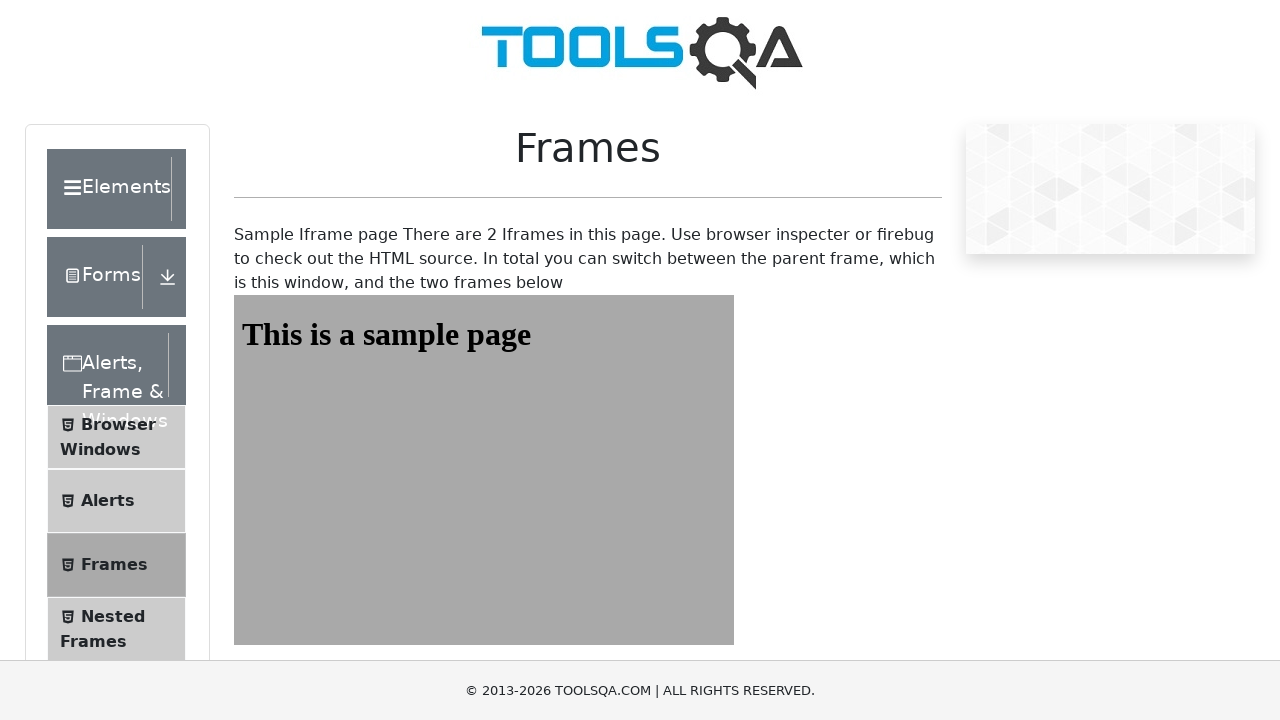

Located frame1 element
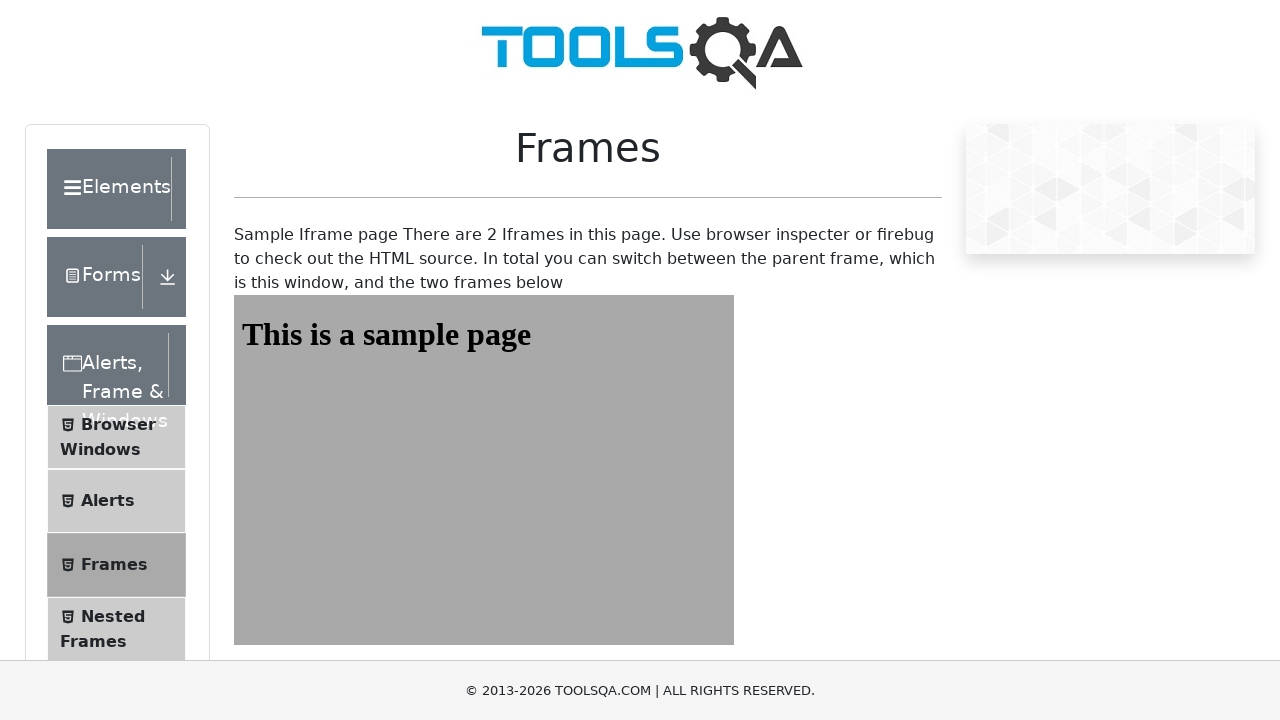

Read heading text from frame1: 'This is a sample page'
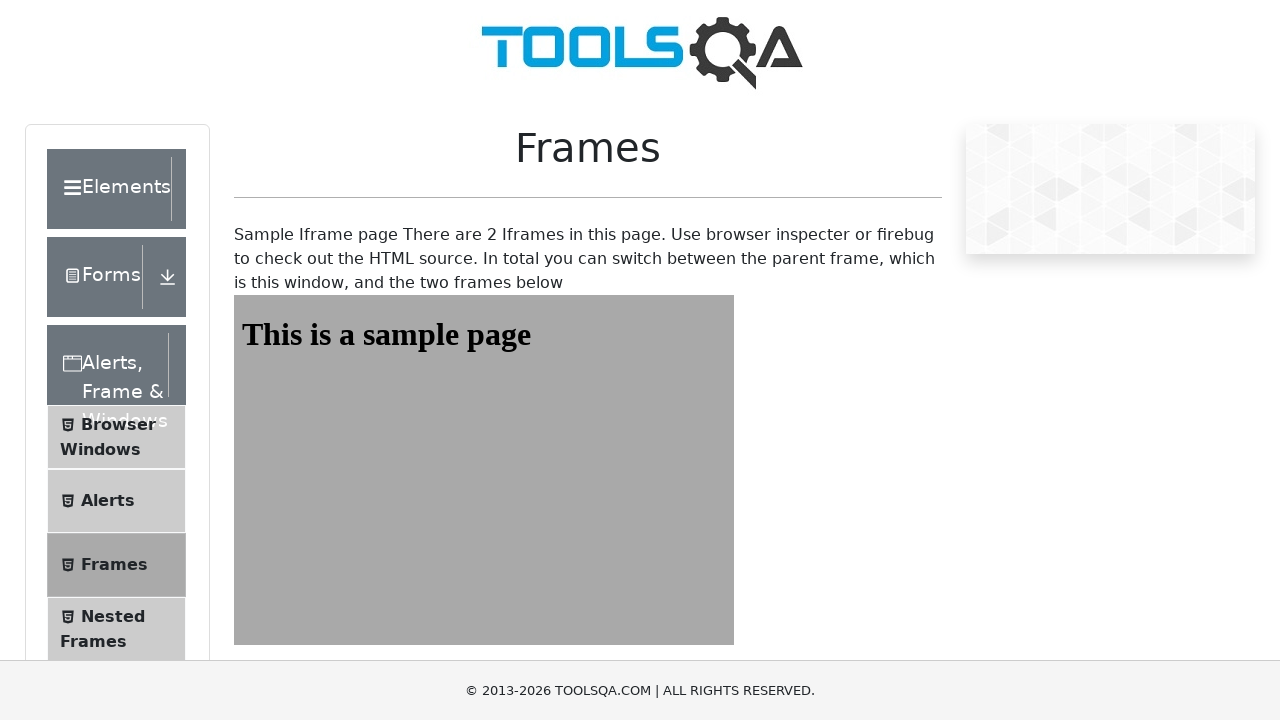

Located frame2 element
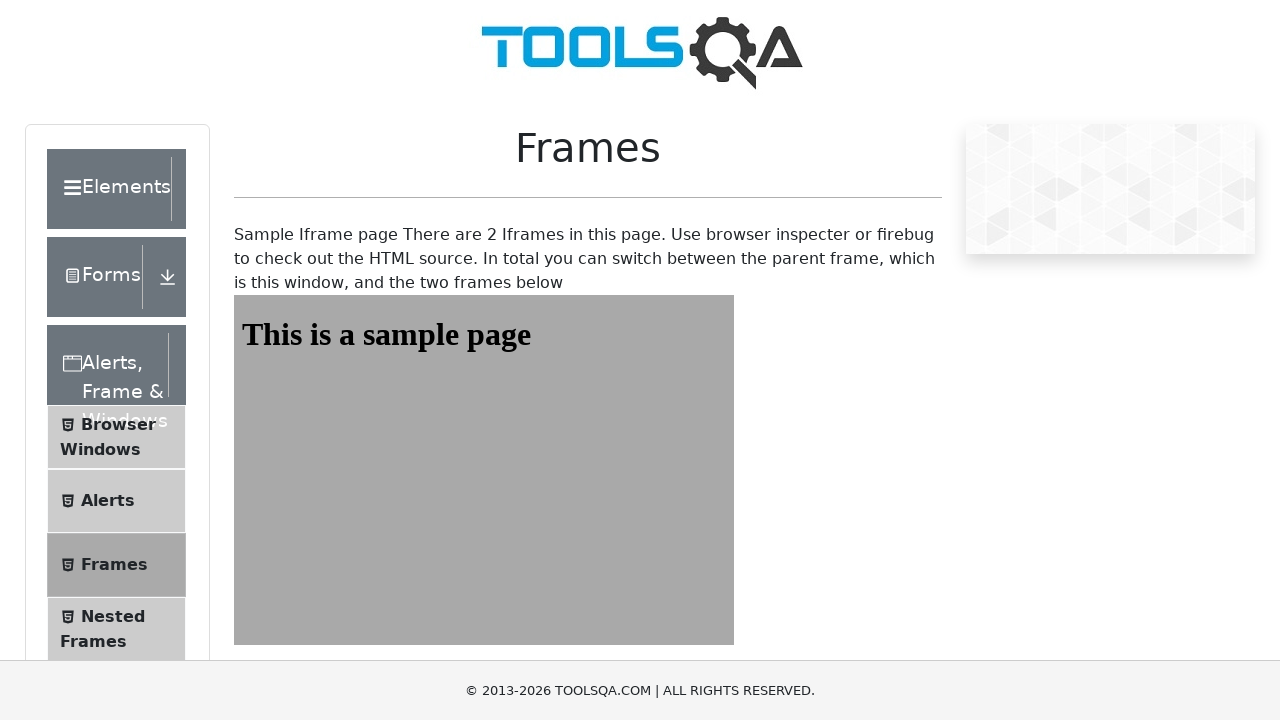

Scrolled to sample heading in frame2
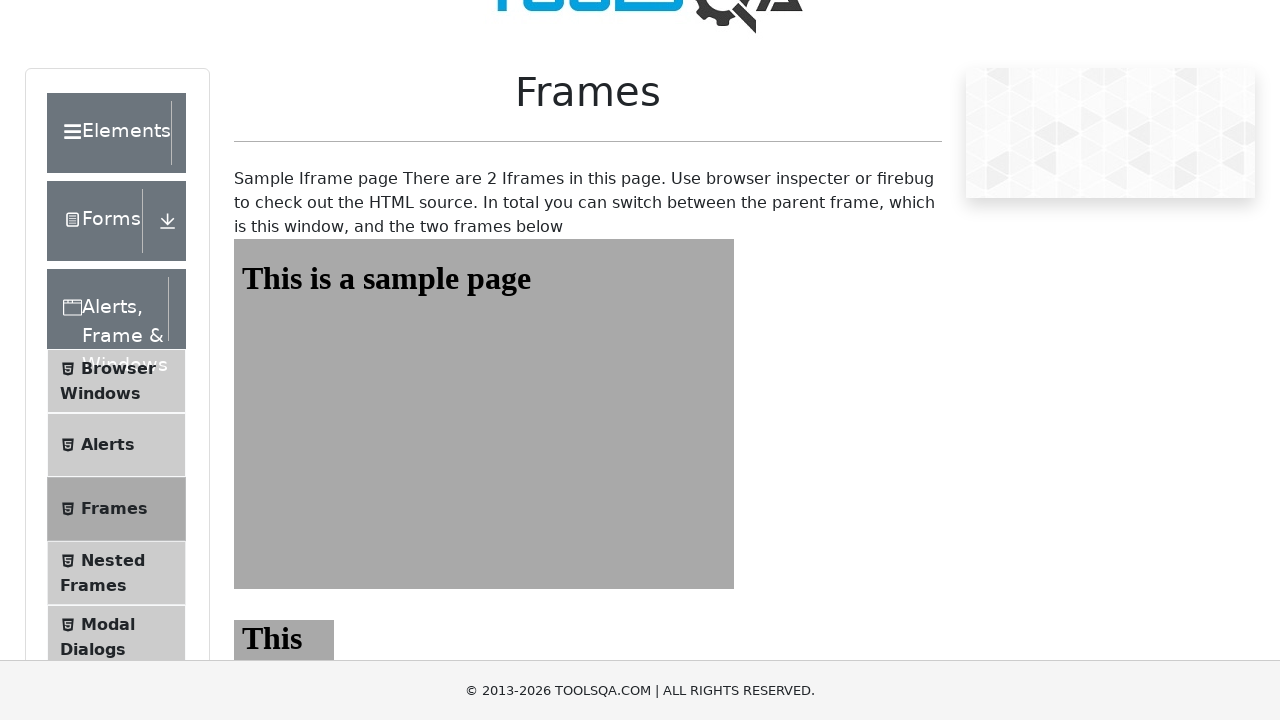

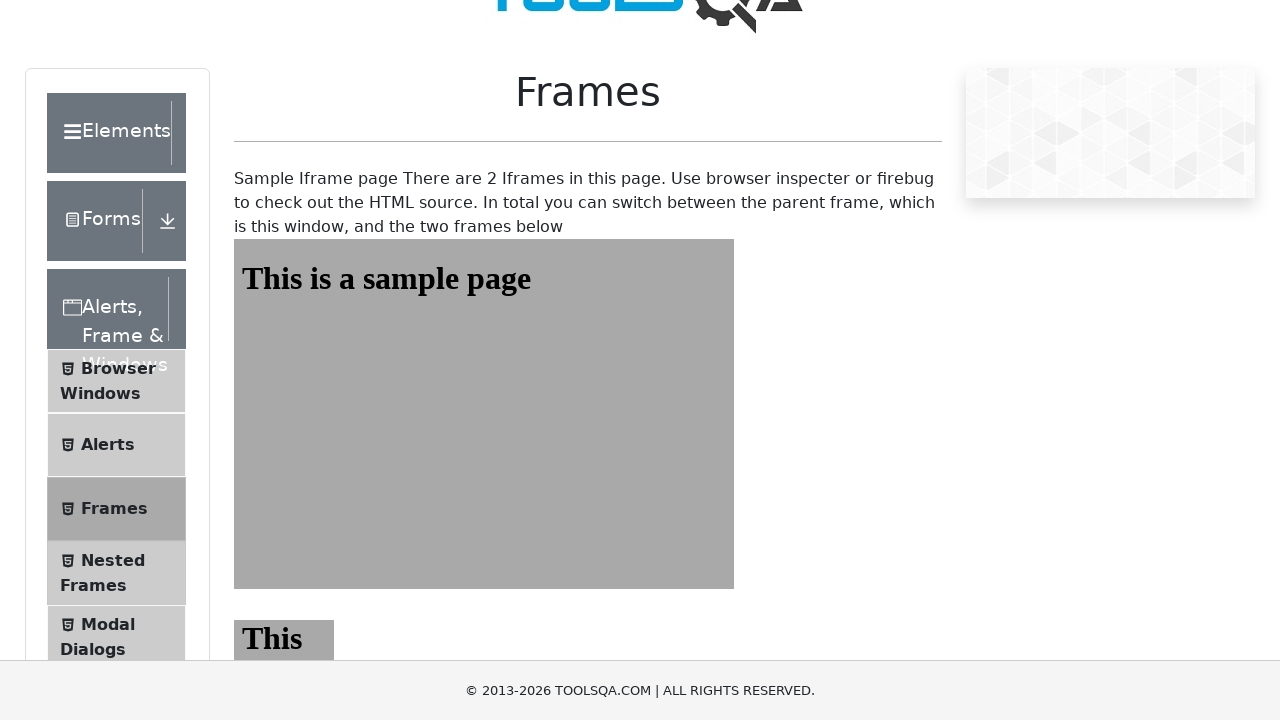